Scrolls the page footer into view using JavaScript and verifies it is visible in the viewport

Starting URL: https://the-internet.herokuapp.com/large

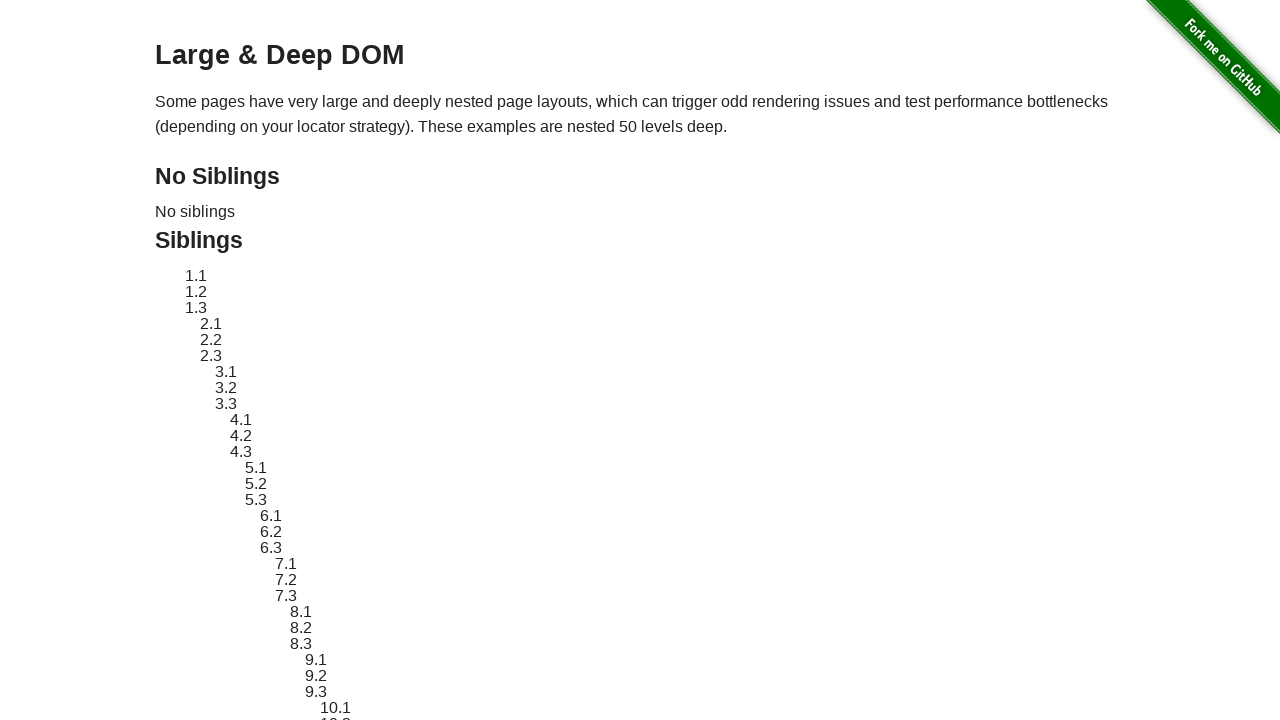

Located the page footer element
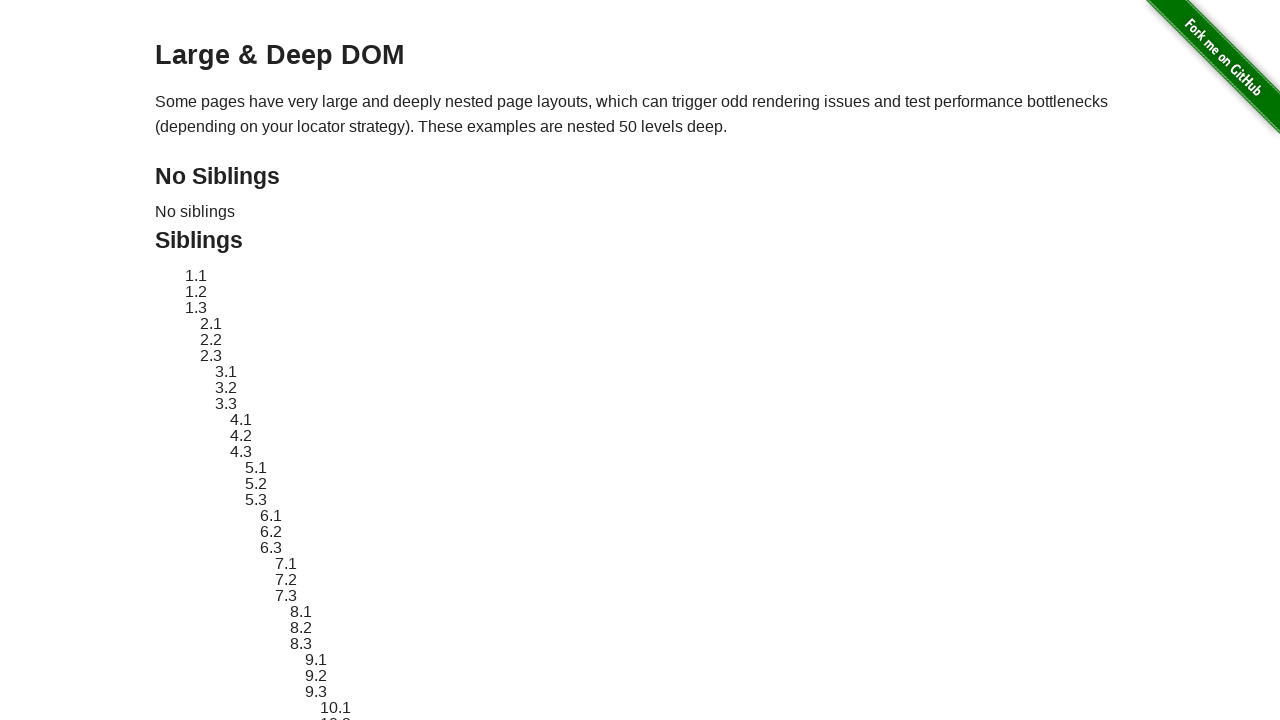

Scrolled footer into view using scroll_into_view_if_needed()
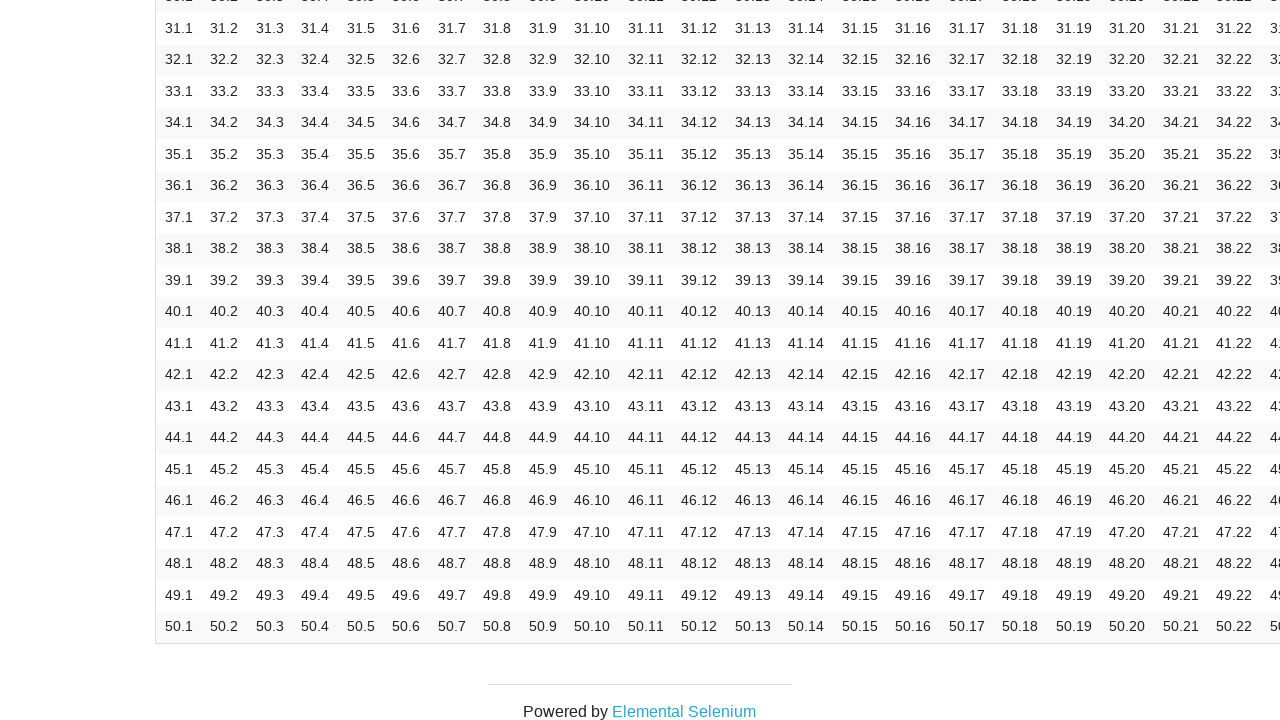

Verified footer is visible in the viewport
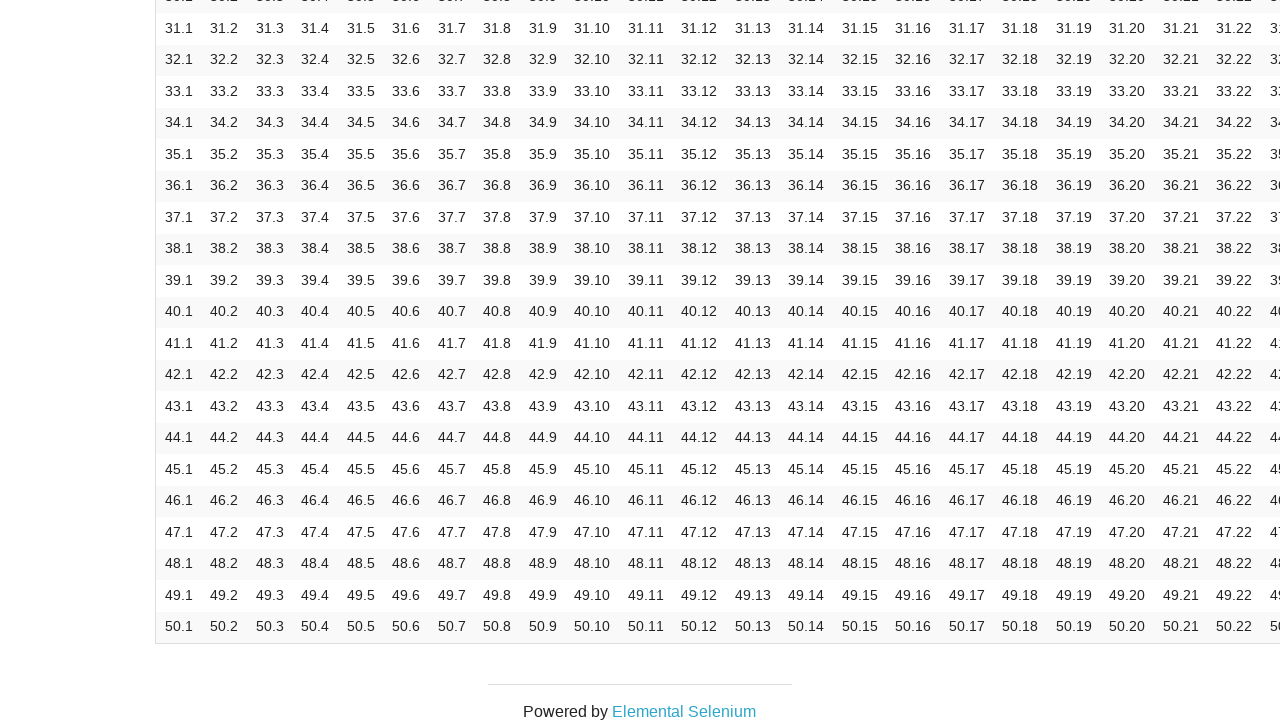

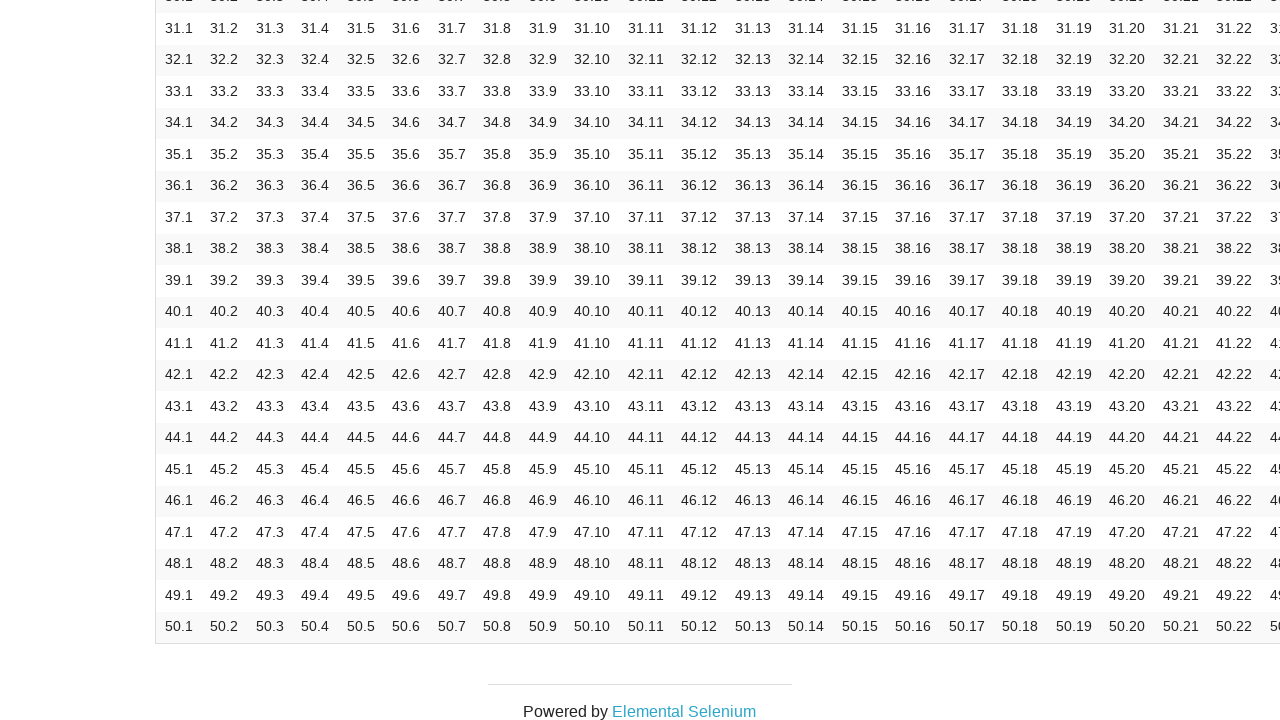